Tests nested frames handling by navigating to the Nested Frames page, switching to the top frame, then to the middle frame, and verifying the content element is accessible.

Starting URL: https://the-internet.herokuapp.com

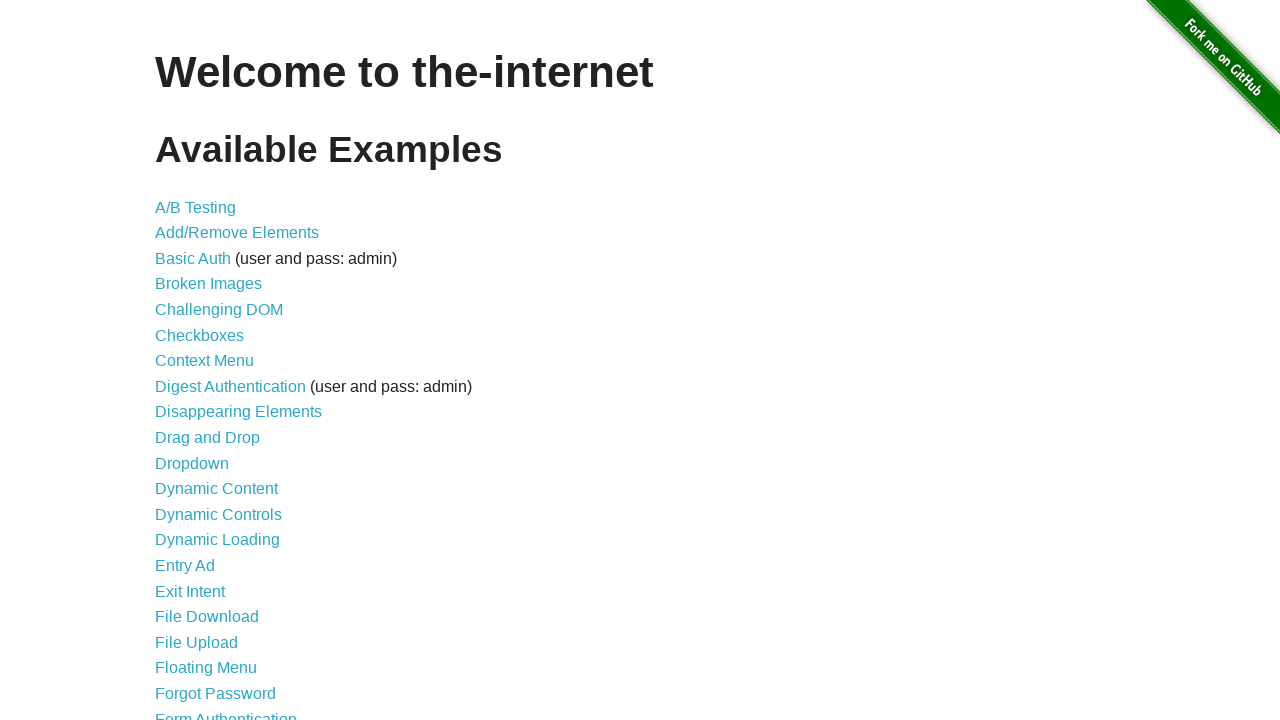

Clicked on 'Nested Frames' link at (210, 395) on text=Nested Frames
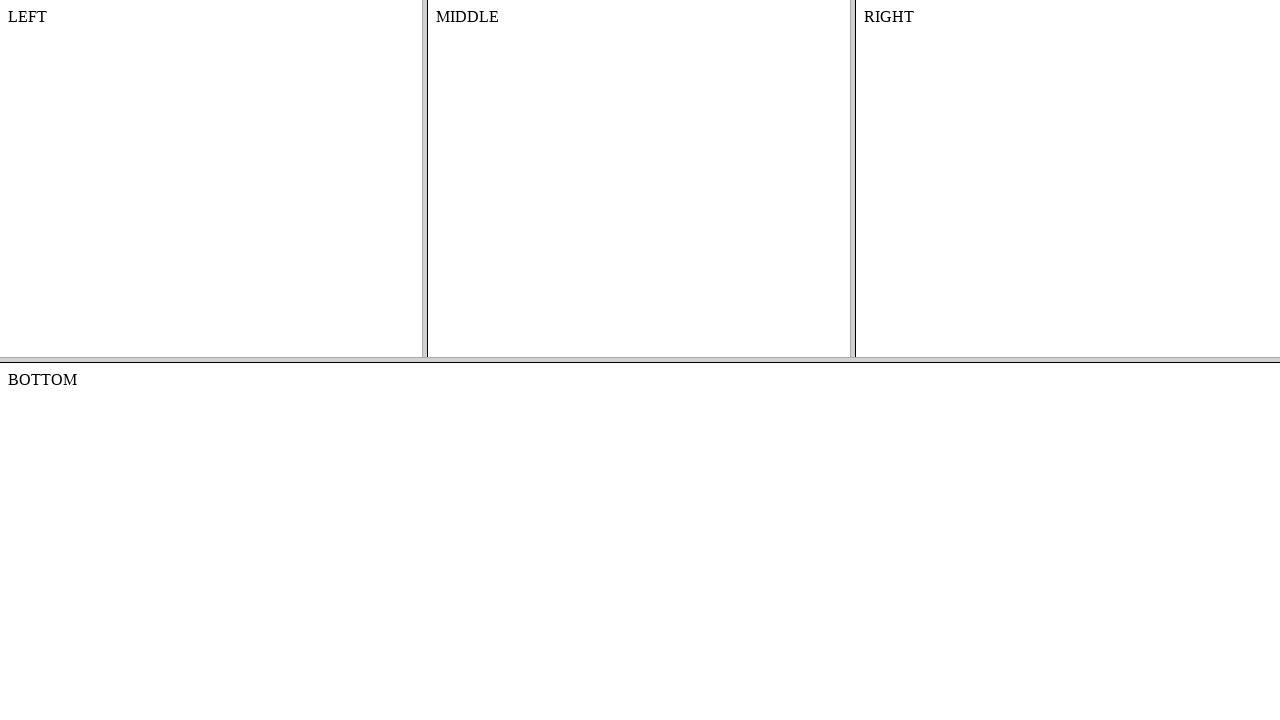

Nested Frames page loaded
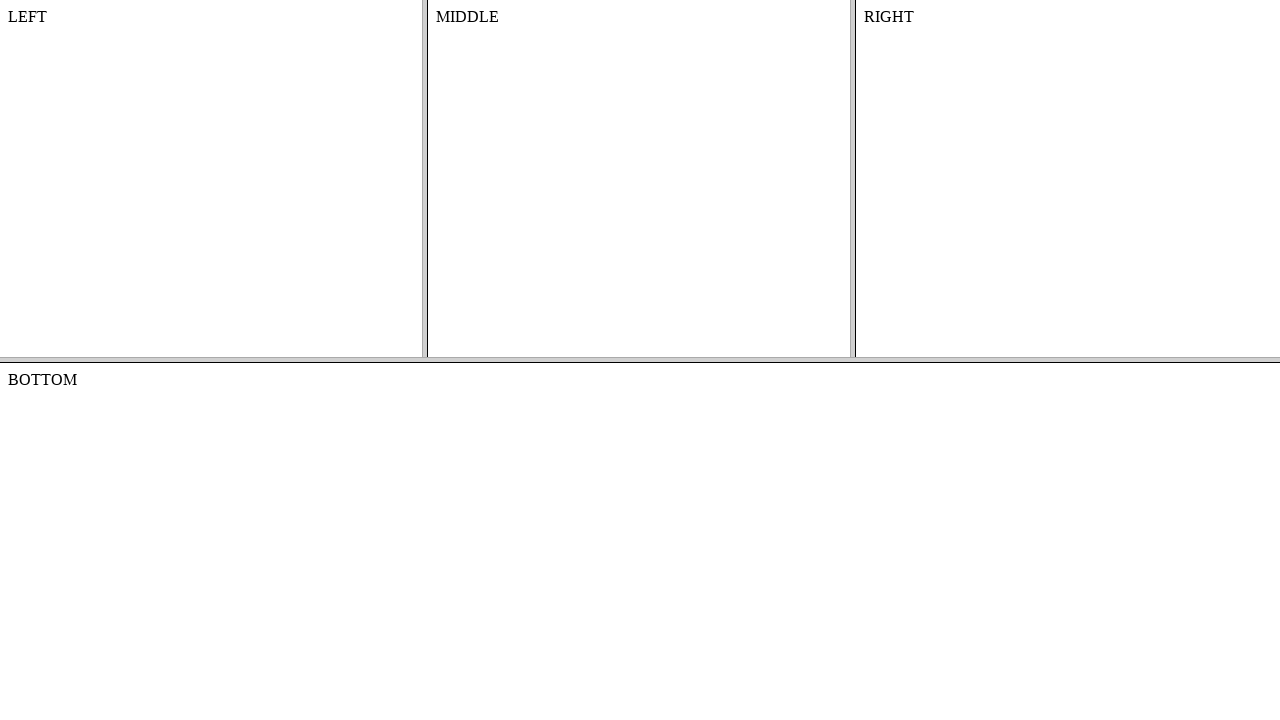

Located top frame
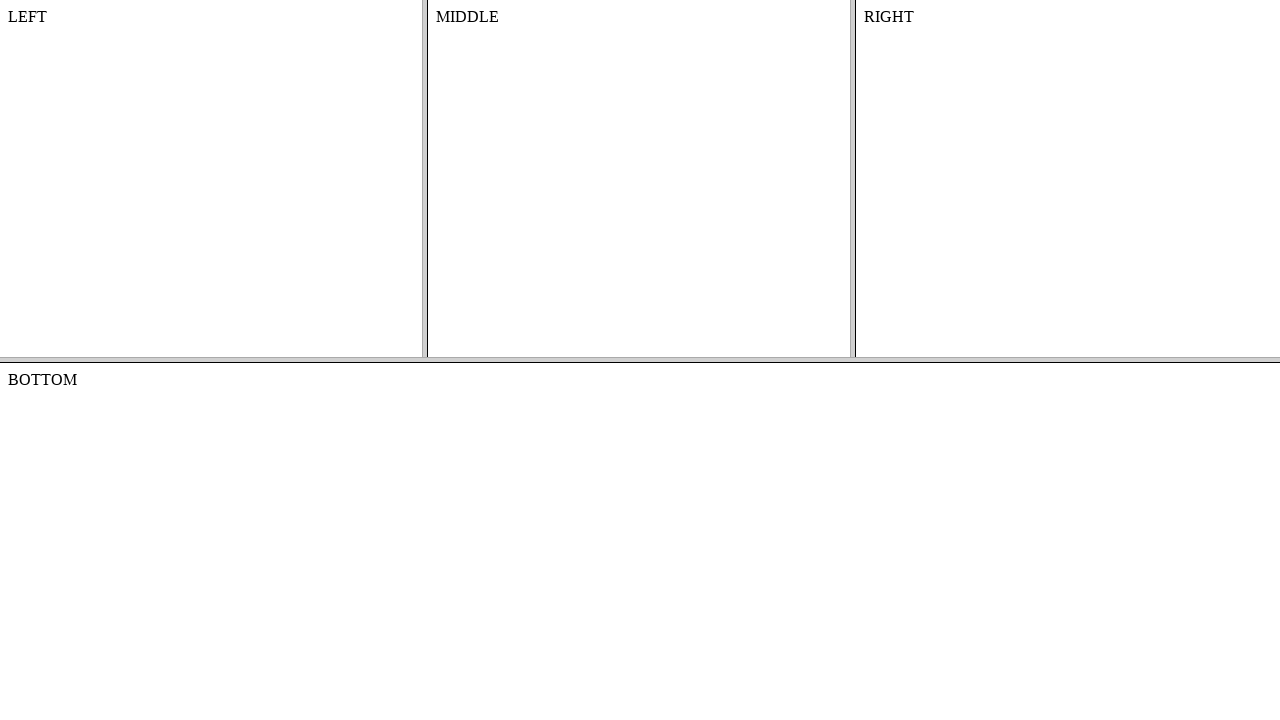

Located middle frame within top frame
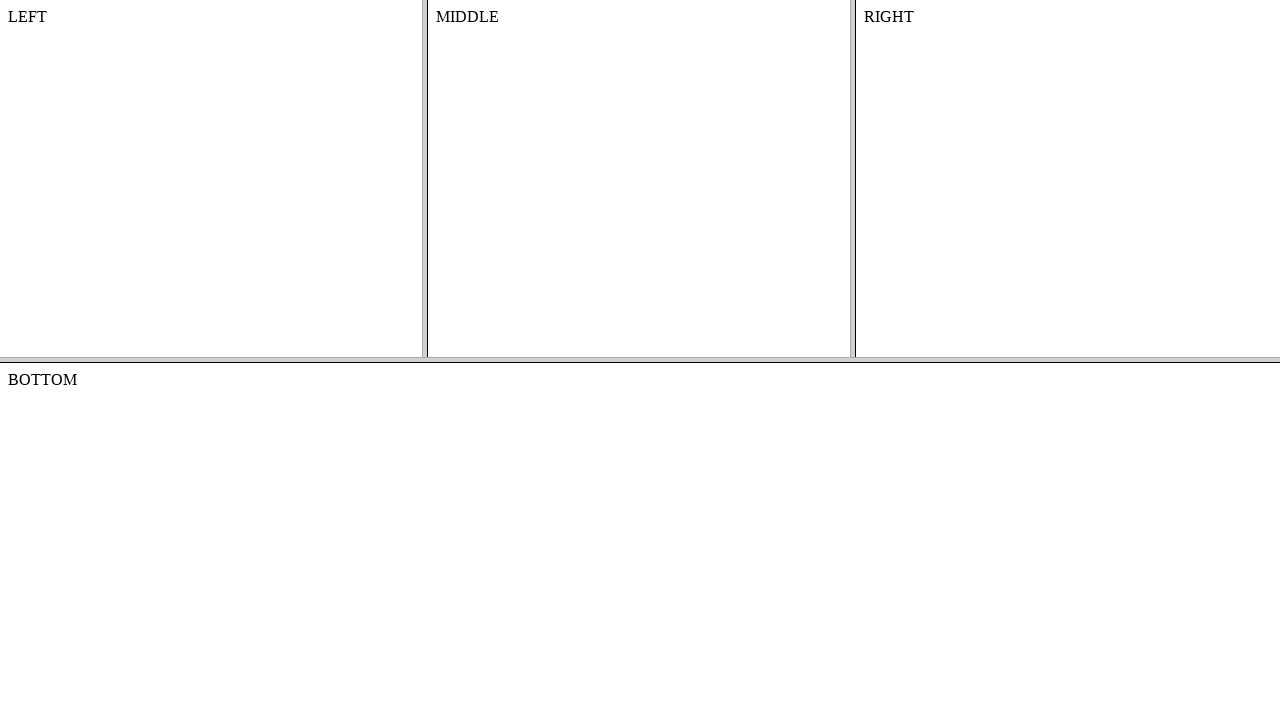

Content element in middle frame is now accessible
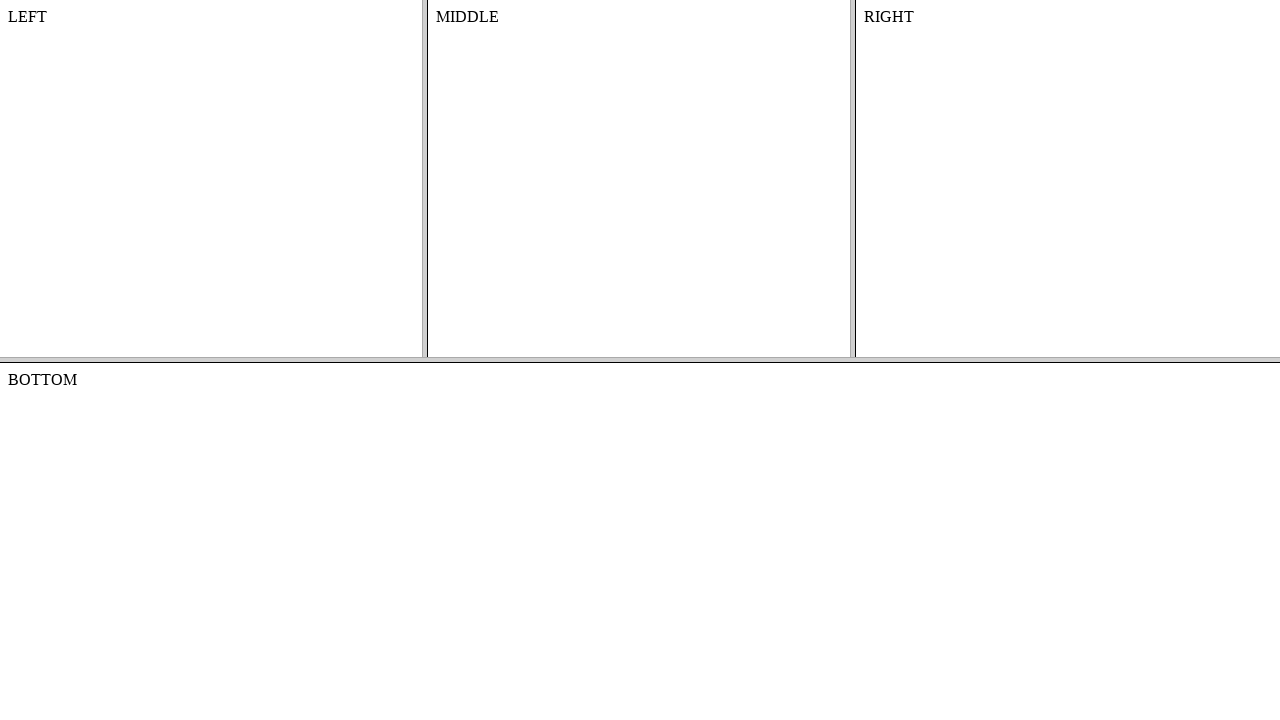

Retrieved text content from middle frame element
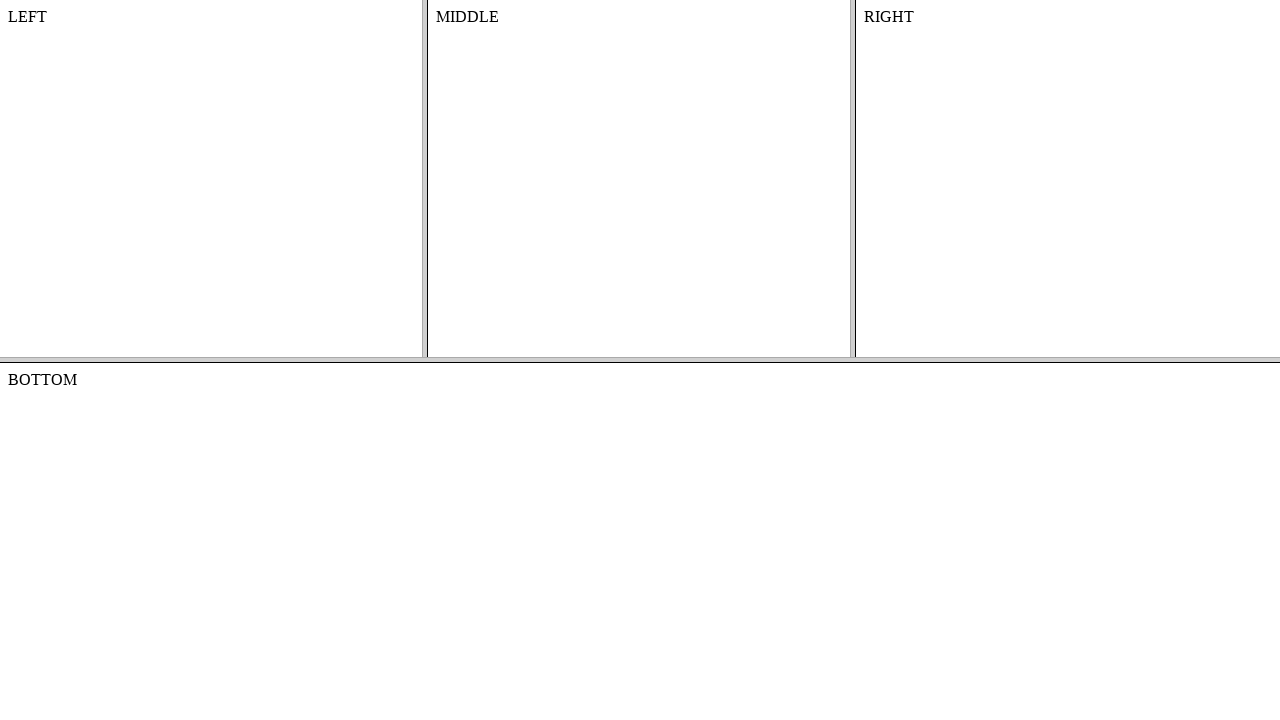

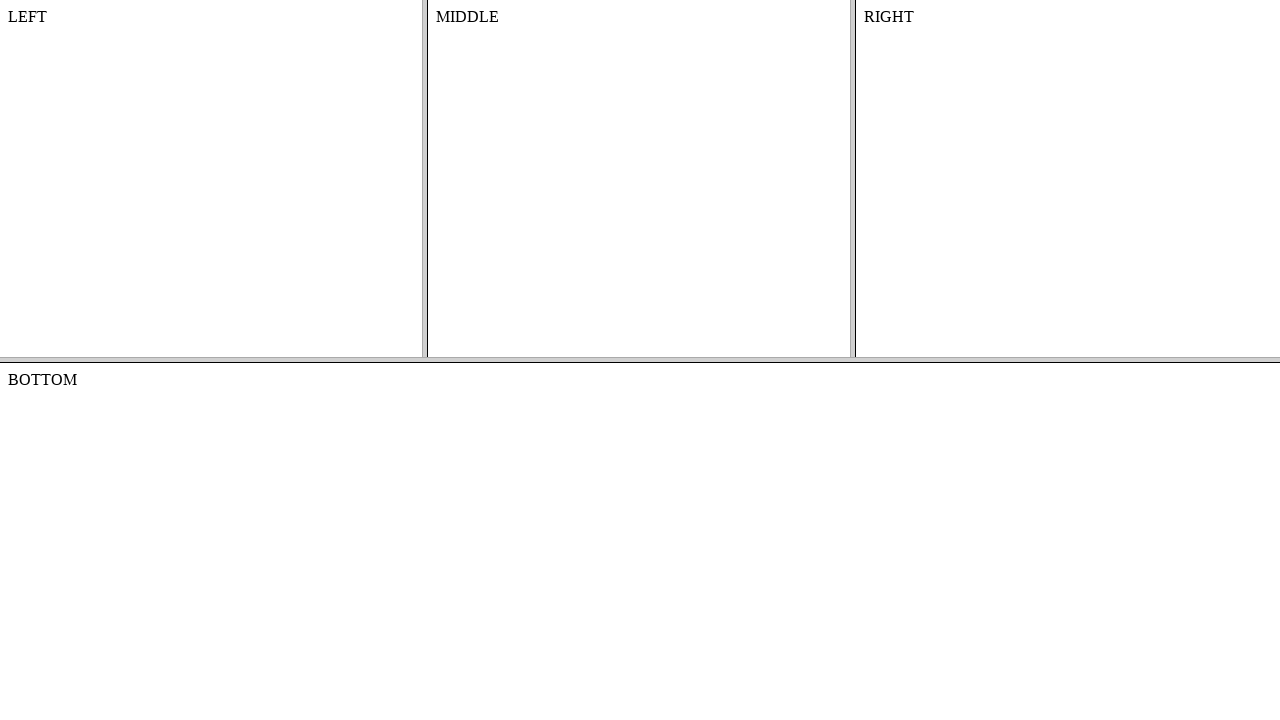